Tests that the Clear completed button displays correct text when items are completed

Starting URL: https://demo.playwright.dev/todomvc

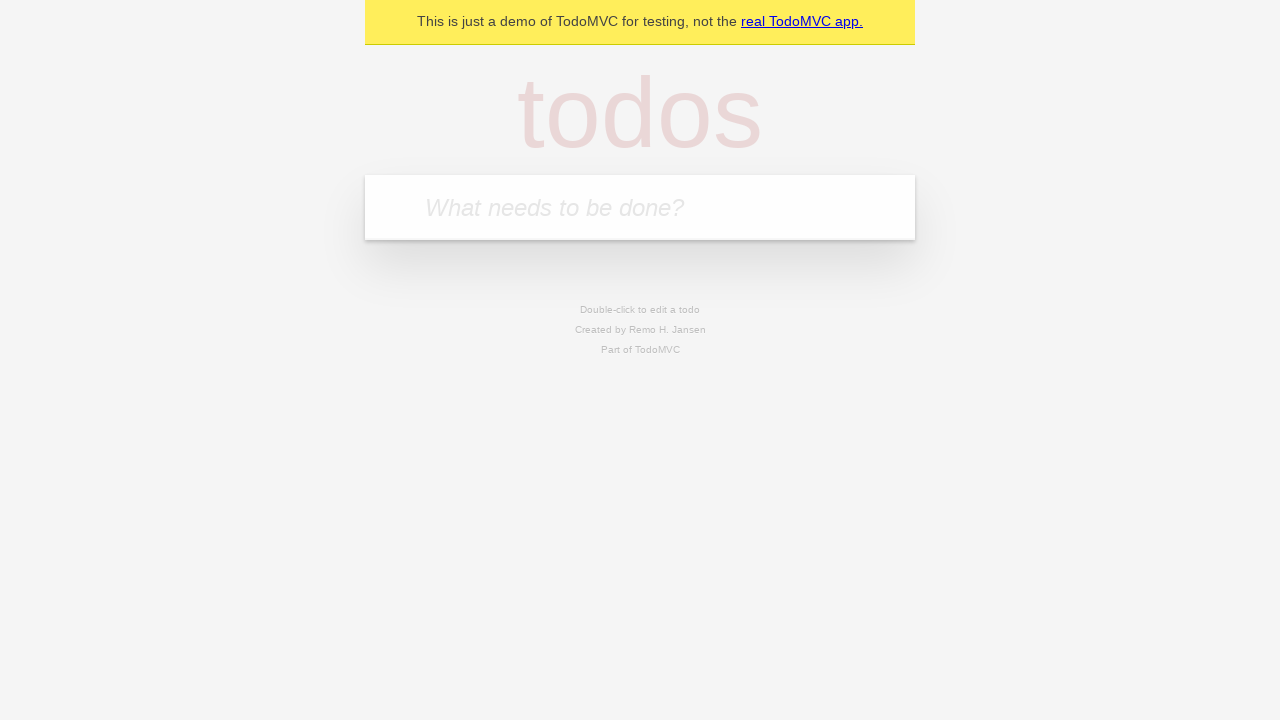

Filled todo input with 'buy some cheese' on internal:attr=[placeholder="What needs to be done?"i]
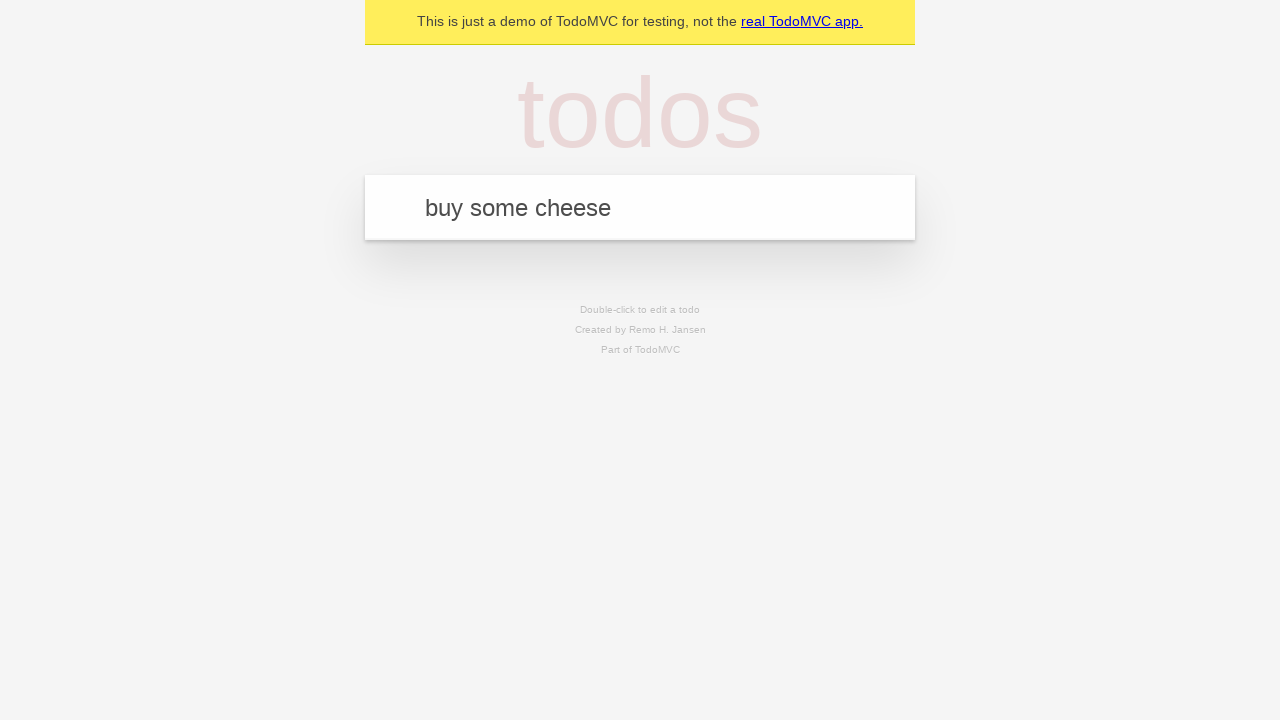

Pressed Enter to add first todo item on internal:attr=[placeholder="What needs to be done?"i]
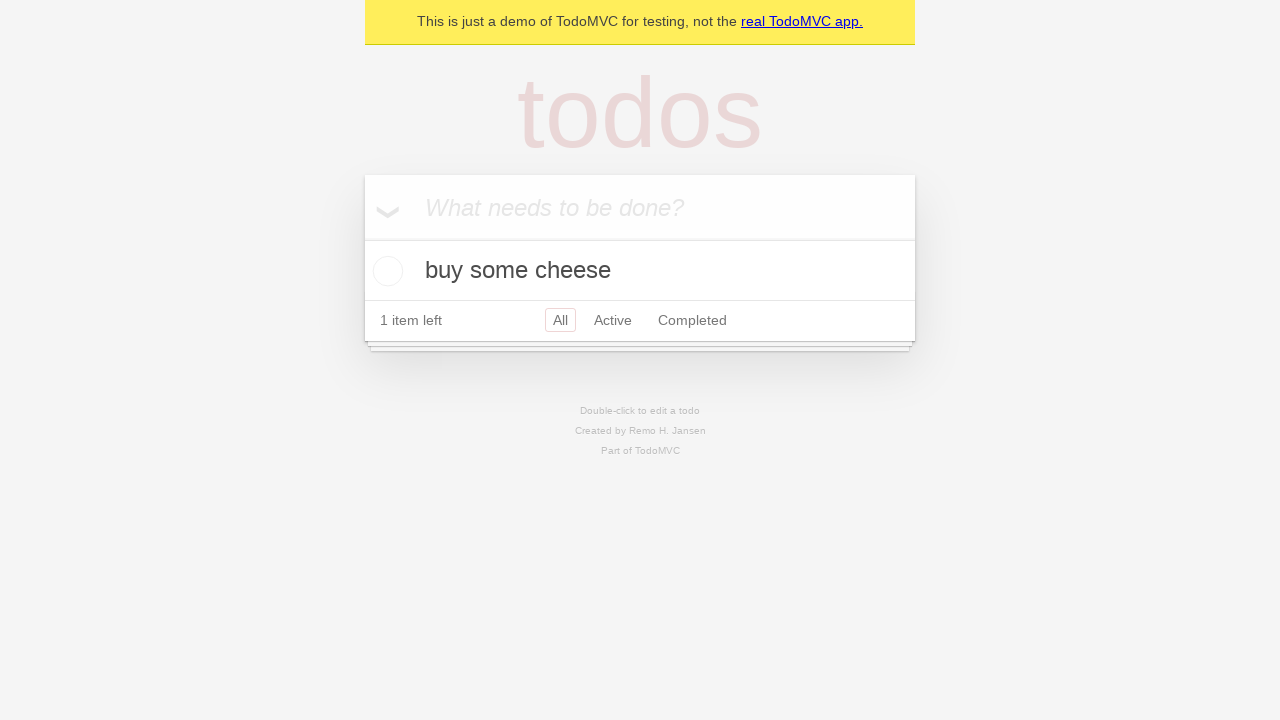

Filled todo input with 'feed the cat' on internal:attr=[placeholder="What needs to be done?"i]
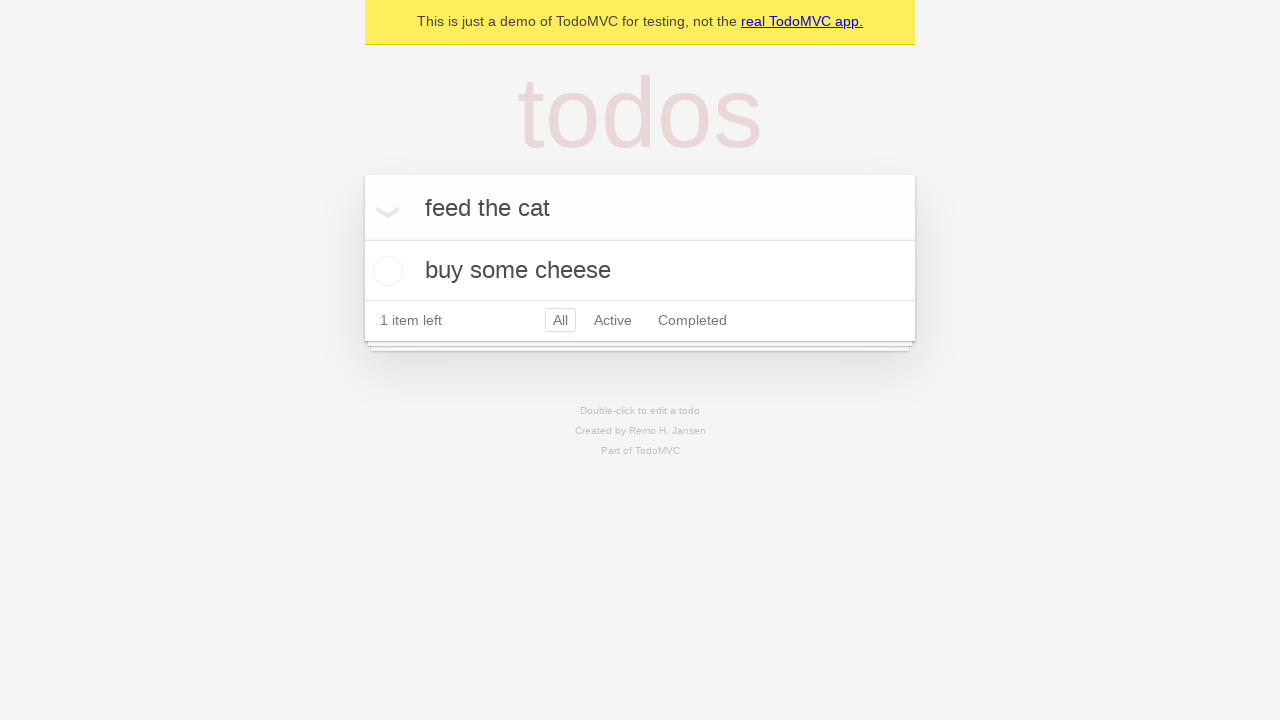

Pressed Enter to add second todo item on internal:attr=[placeholder="What needs to be done?"i]
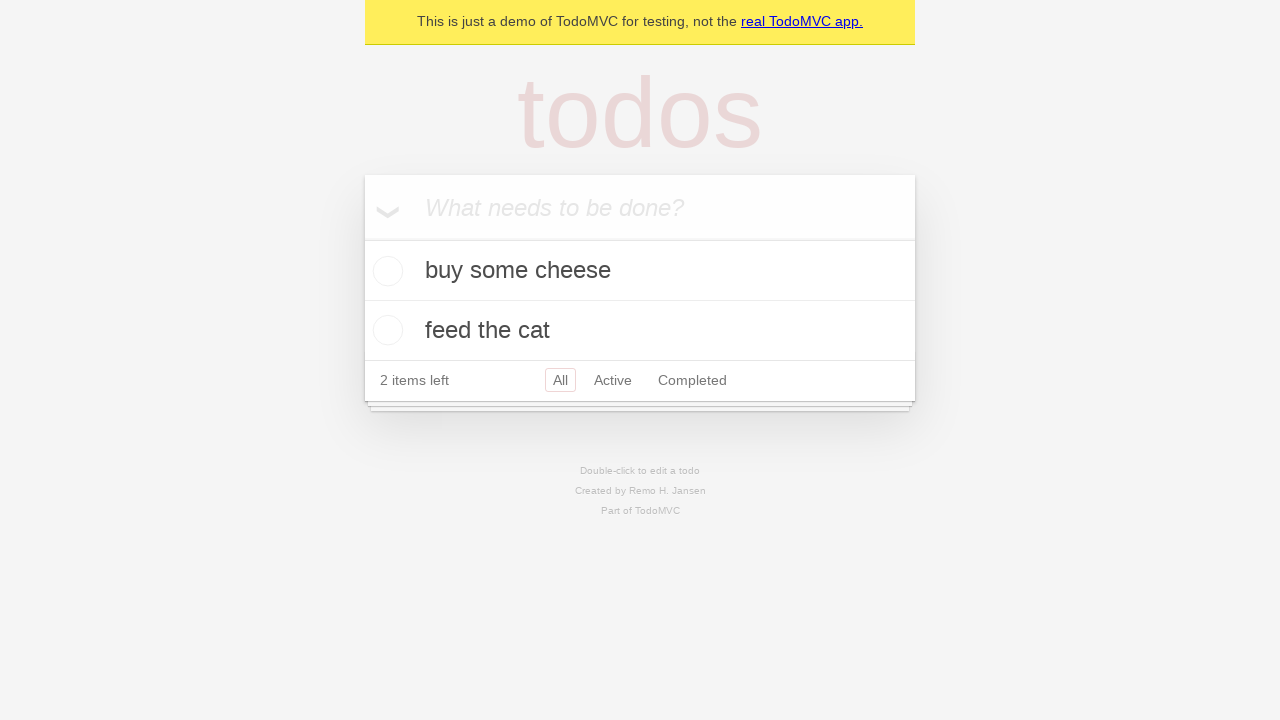

Filled todo input with 'book a doctors appointment' on internal:attr=[placeholder="What needs to be done?"i]
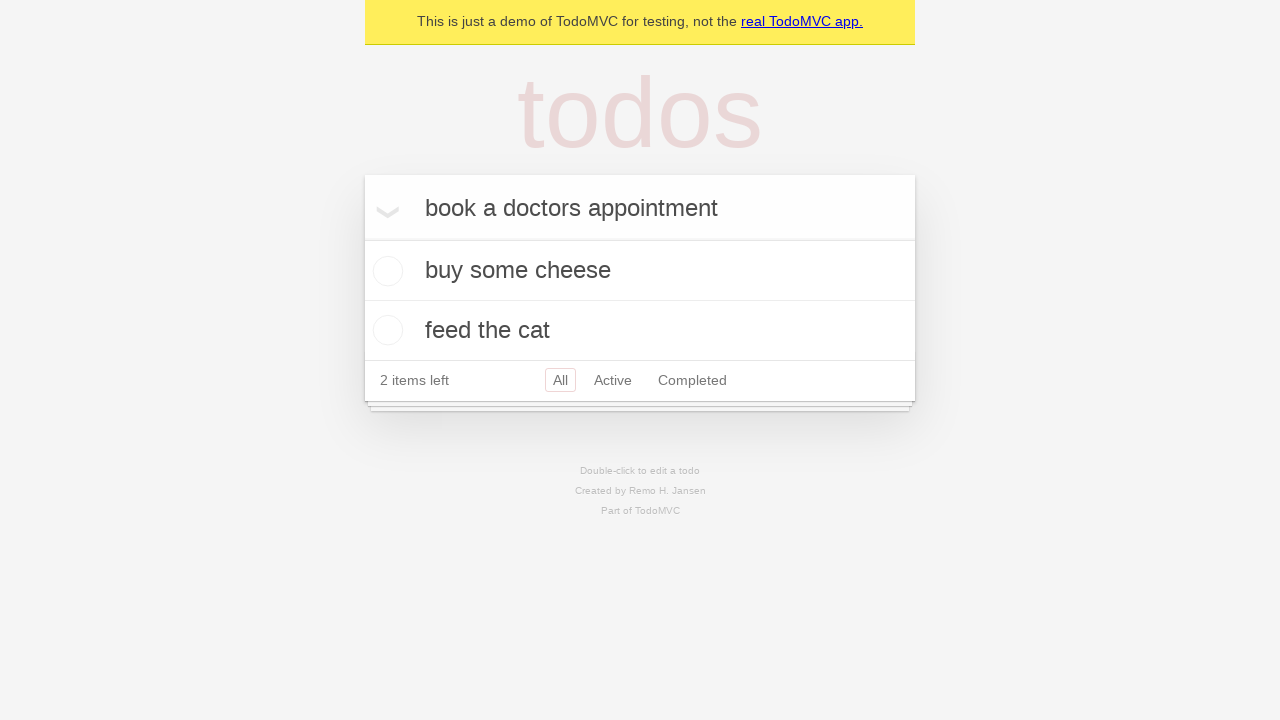

Pressed Enter to add third todo item on internal:attr=[placeholder="What needs to be done?"i]
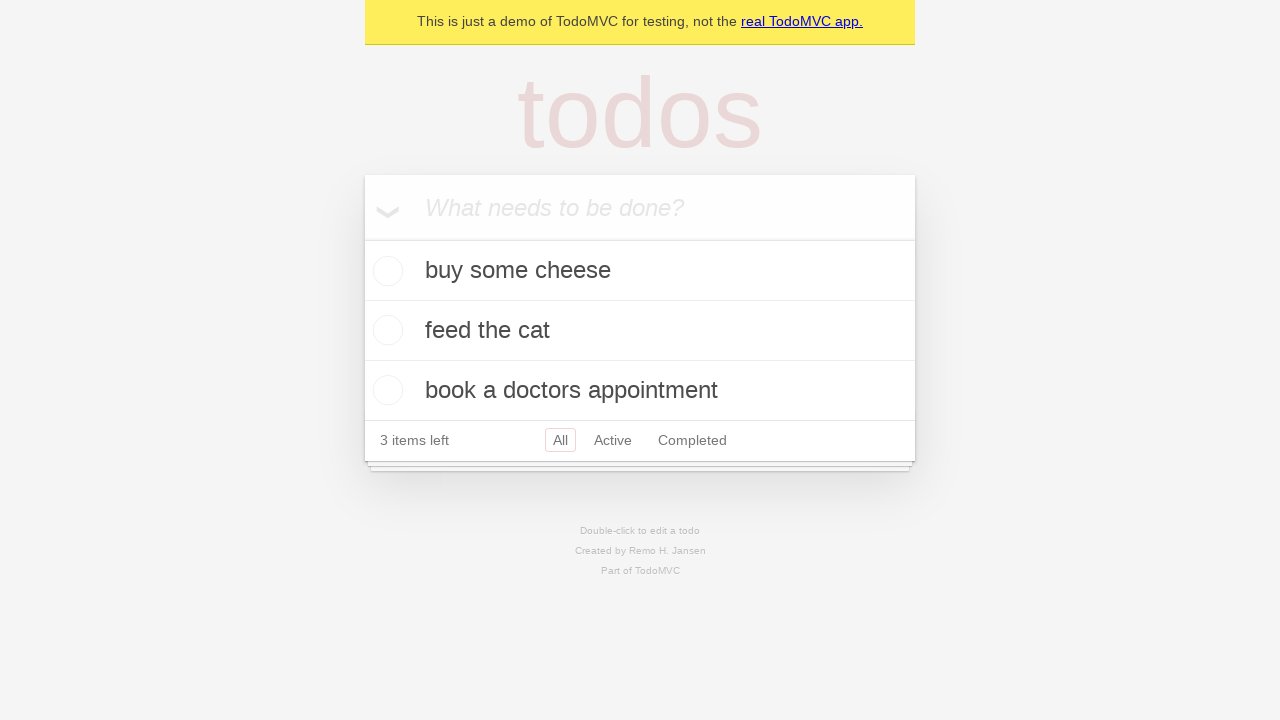

Checked the first todo item as completed at (385, 271) on .todo-list li .toggle >> nth=0
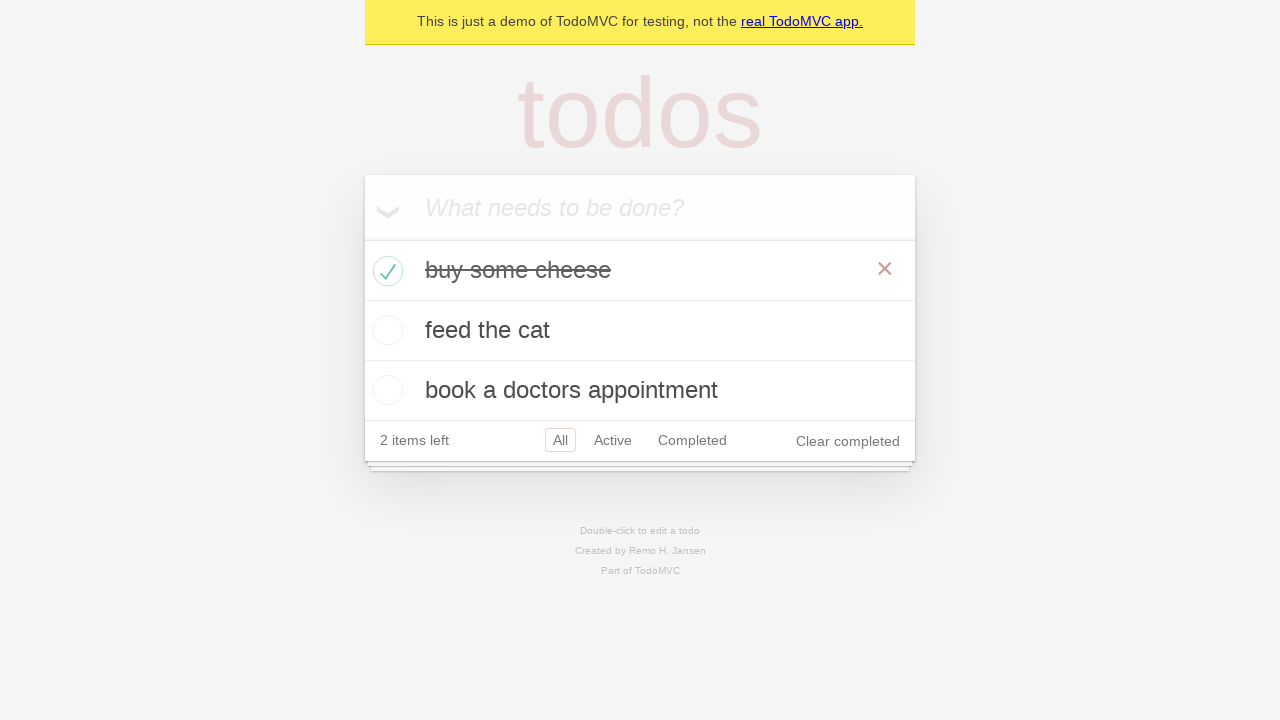

Waited for and verified 'Clear completed' button is displayed
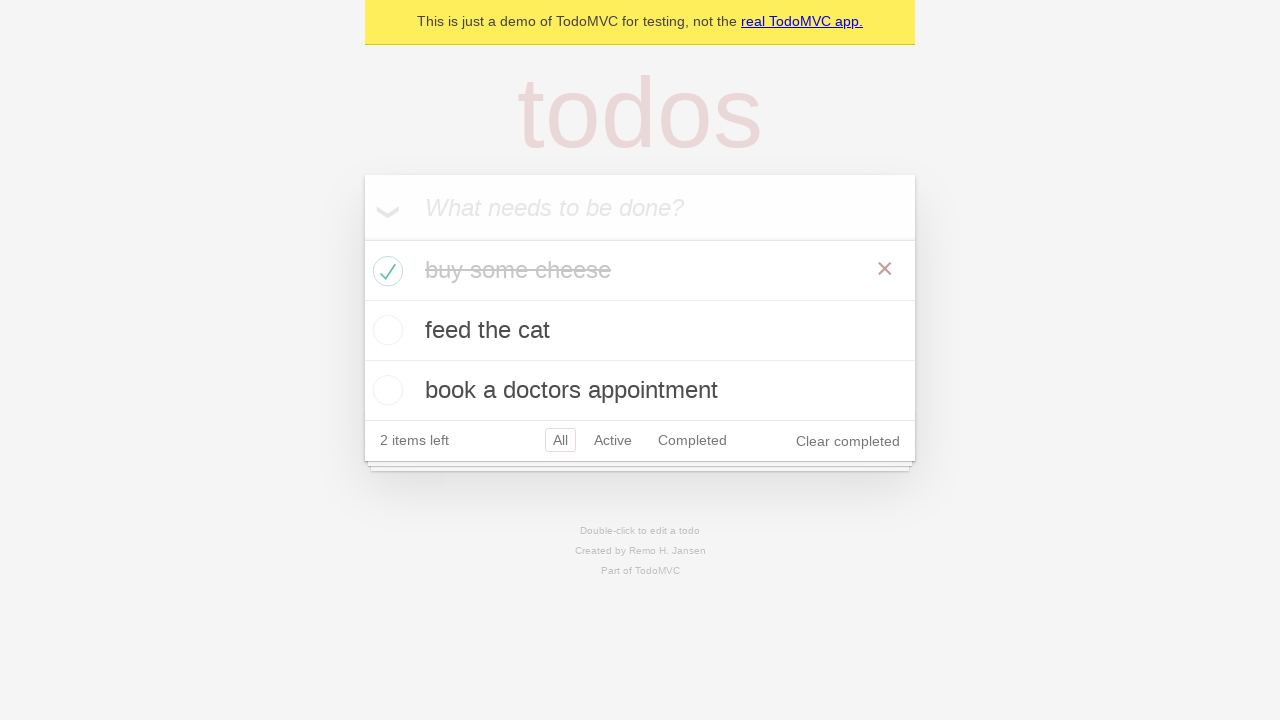

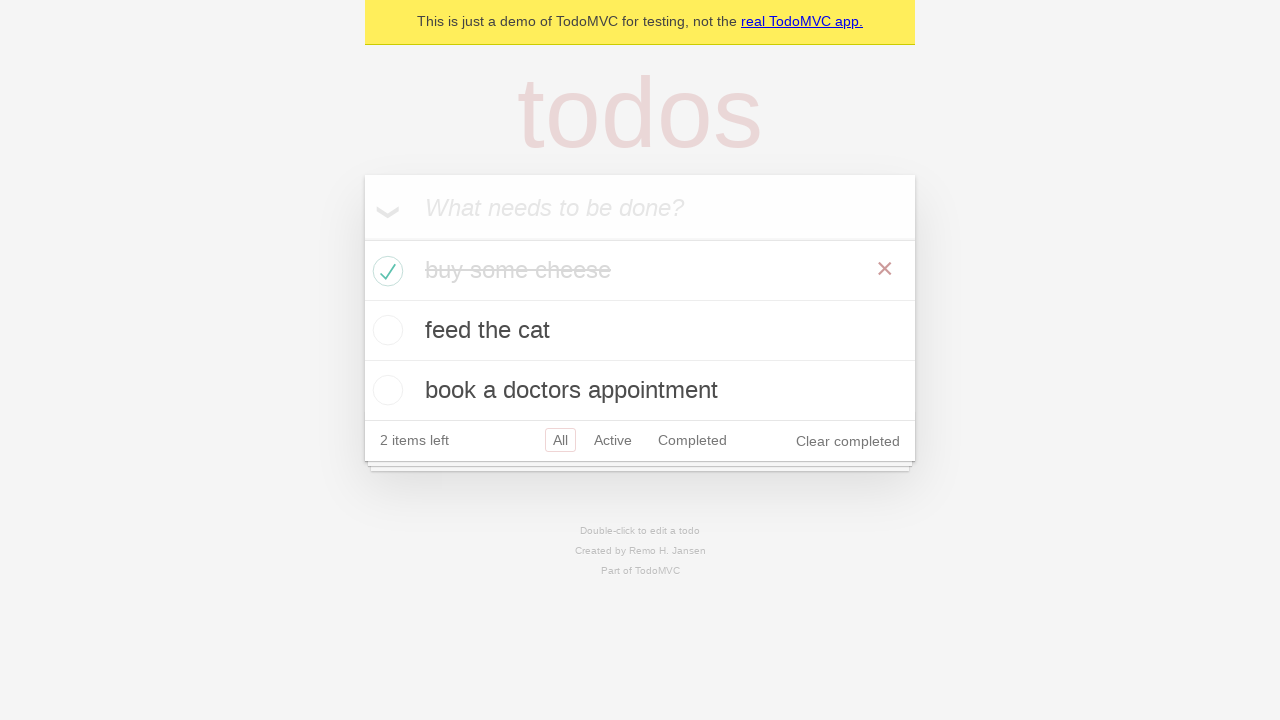